Tests selecting and deselecting items from a selectable list by clicking on the first list item, verifying it becomes selected, then clicking again to deselect it.

Starting URL: https://demoqa.com/selectable

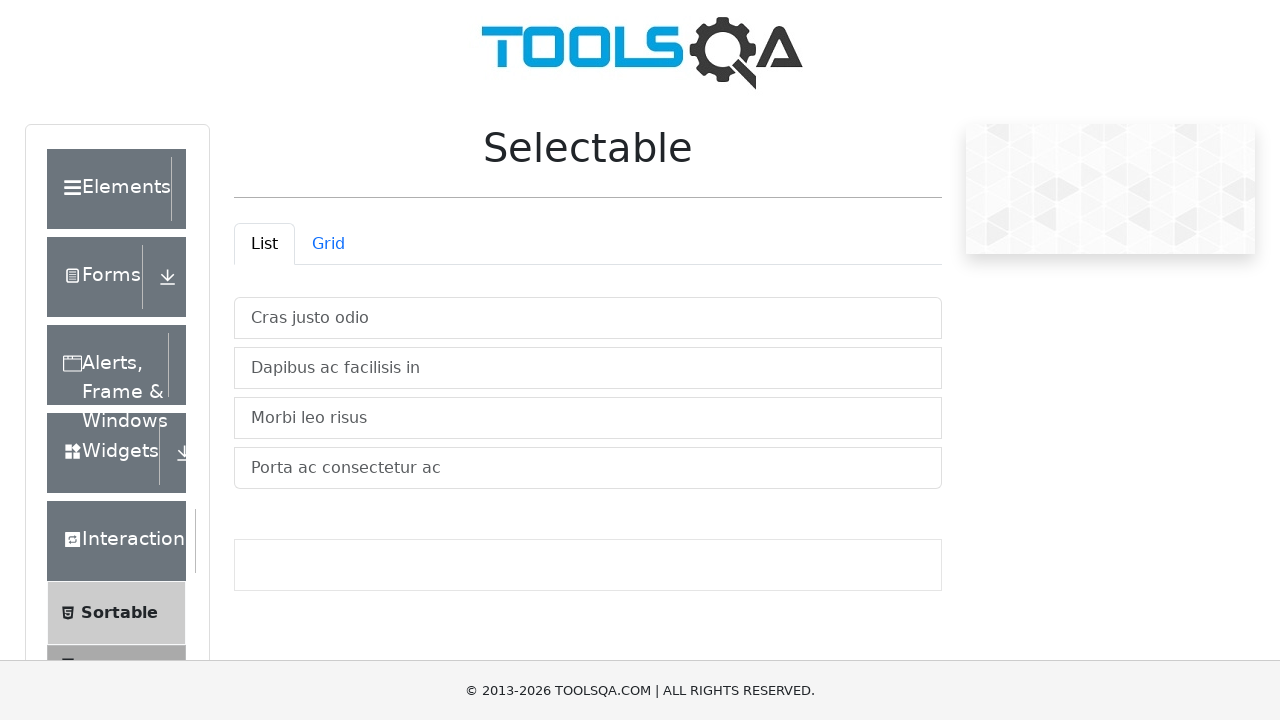

Clicked on the List tab to ensure list view is active at (264, 244) on #demo-tab-list
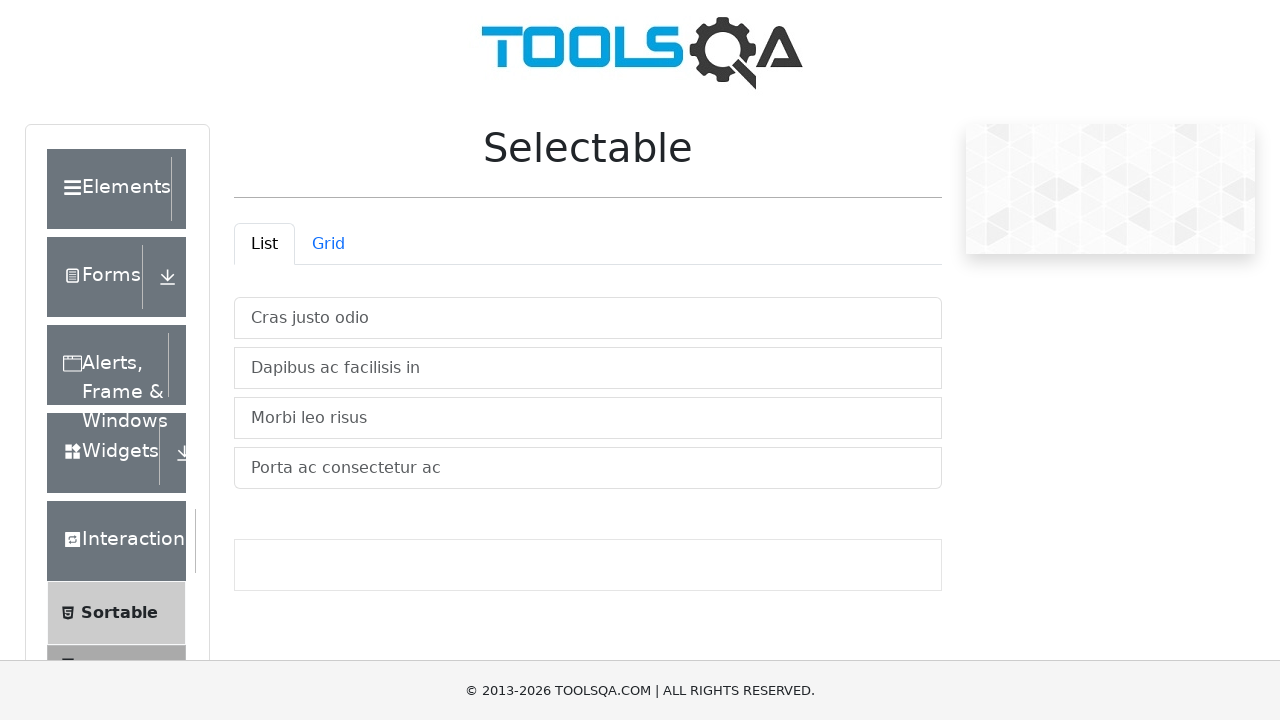

List items became visible
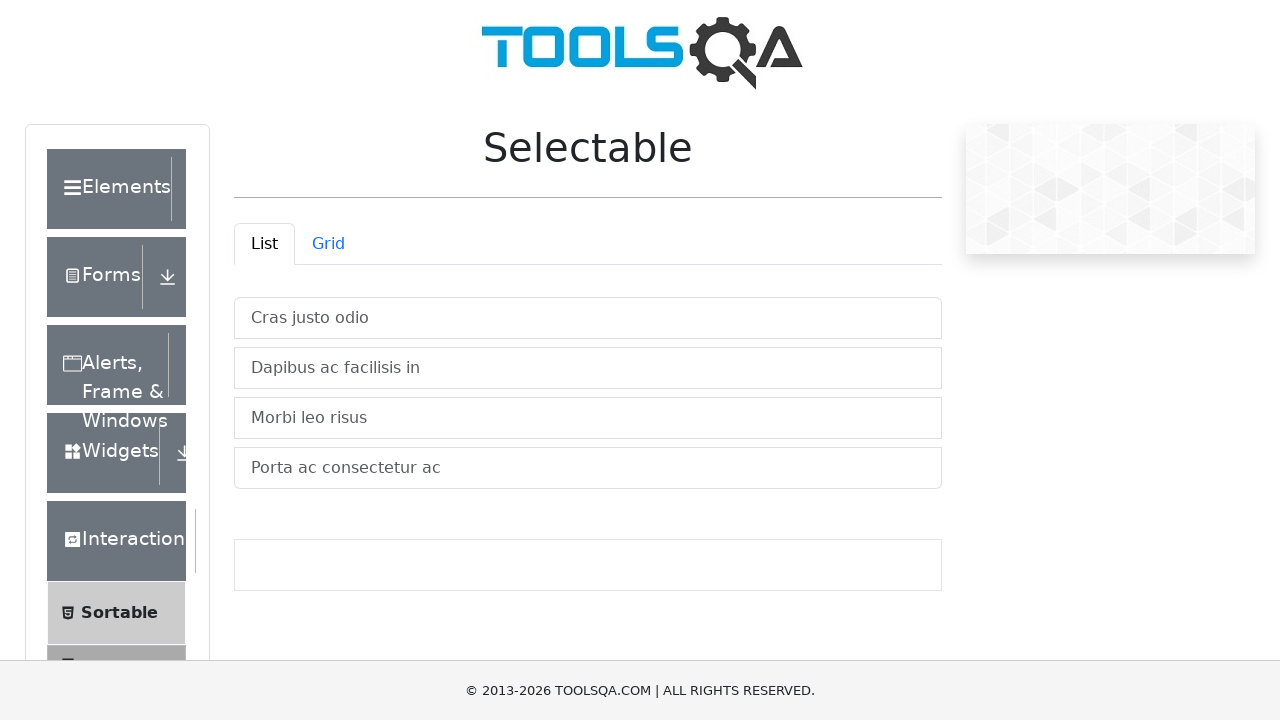

Located the first list item
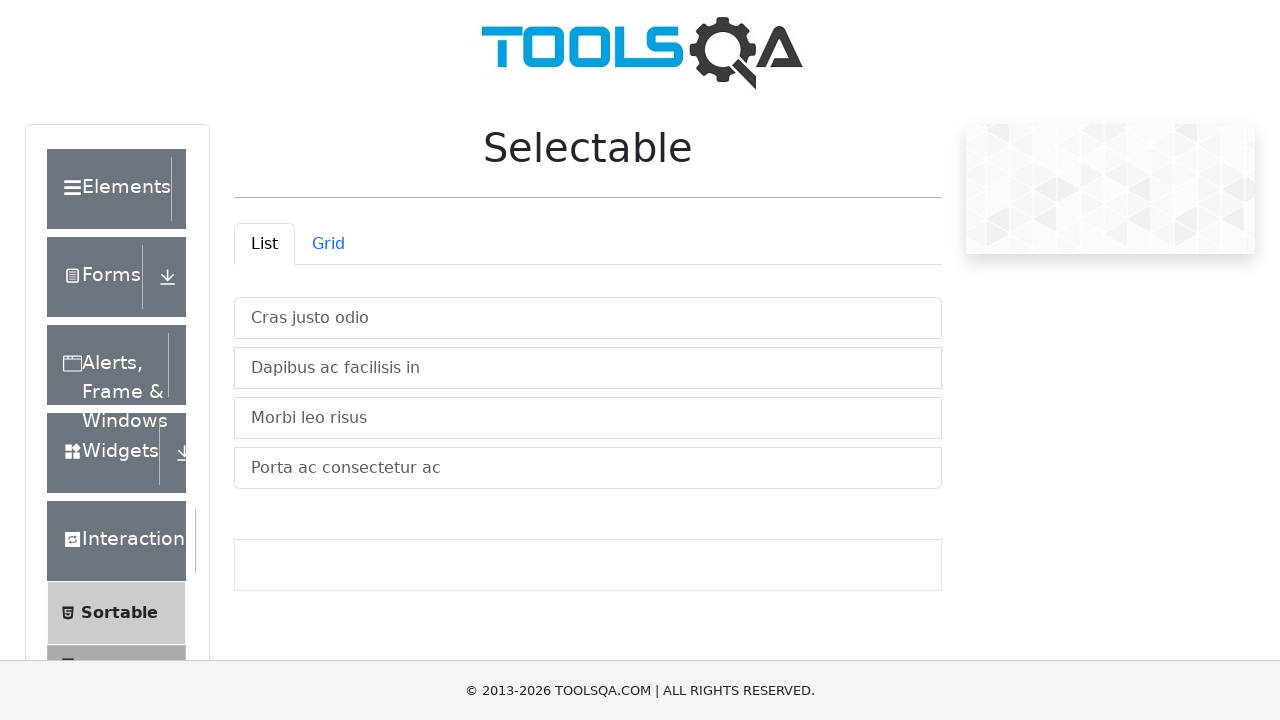

Clicked on the first list item to select it at (588, 318) on #verticalListContainer .list-group-item >> nth=0
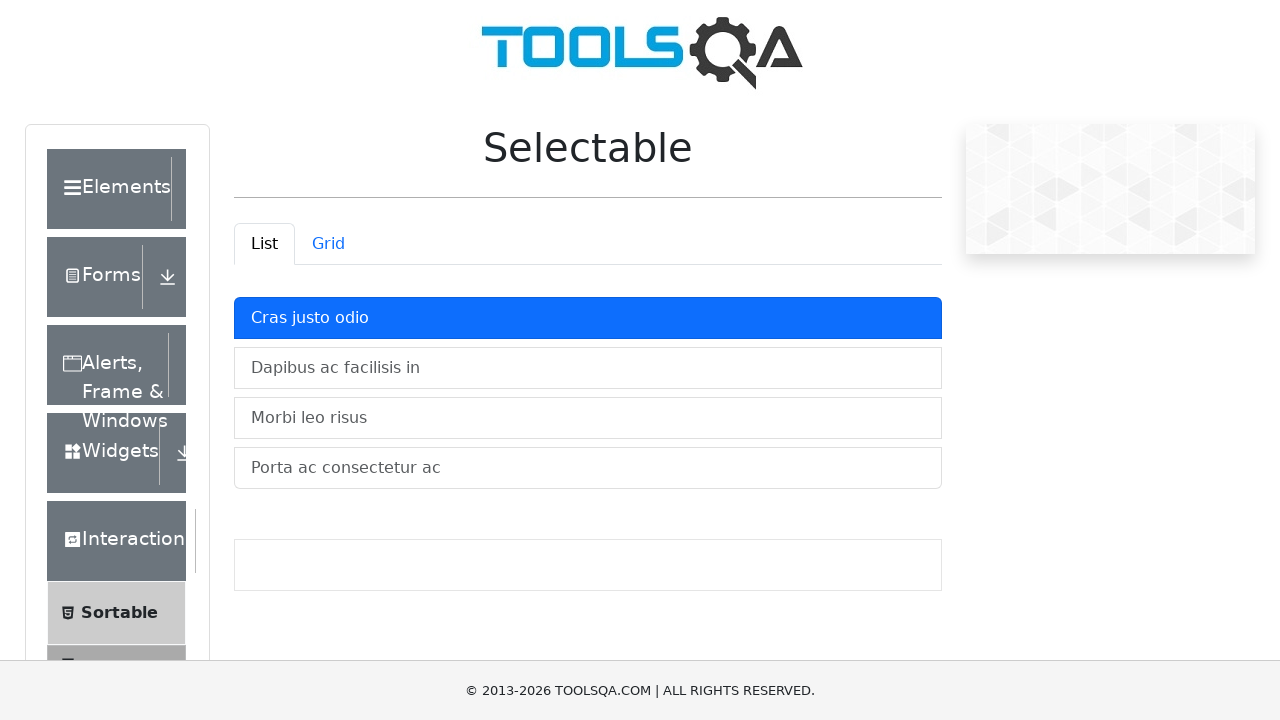

Verified first item is selected with active class
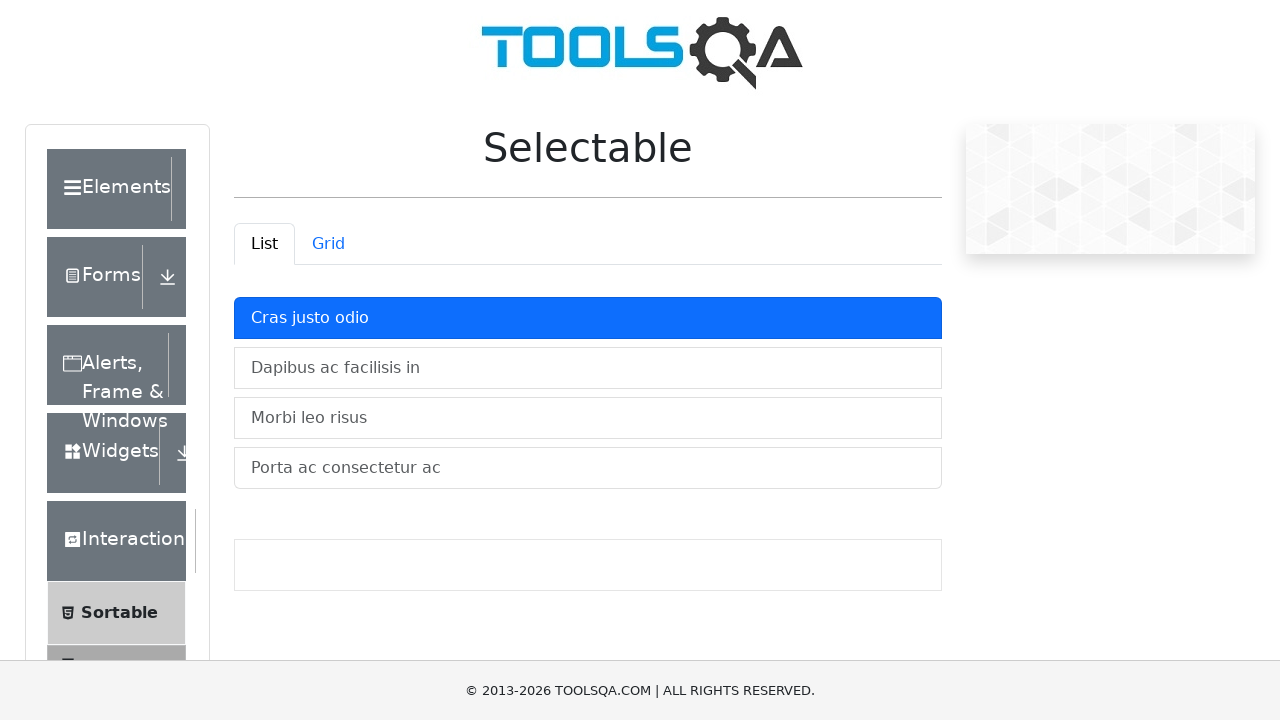

Clicked on the first list item again to deselect it at (588, 318) on #verticalListContainer .list-group-item >> nth=0
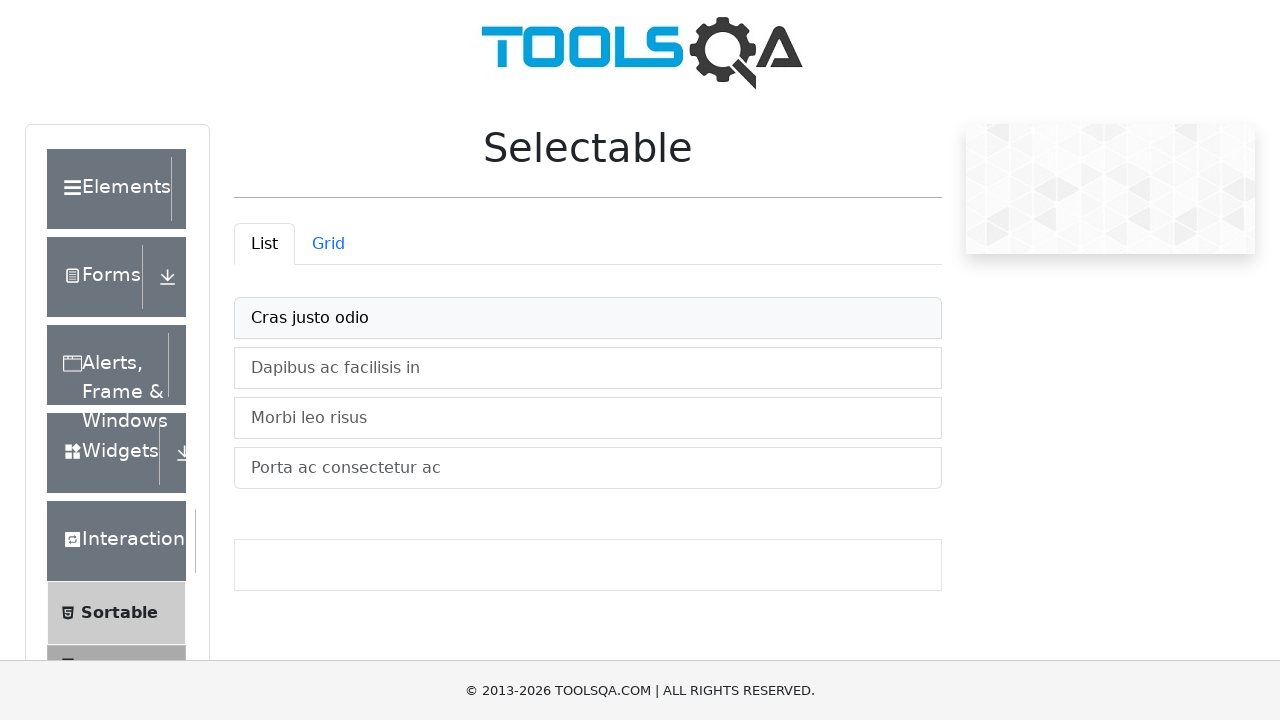

Waited for state to update after deselection
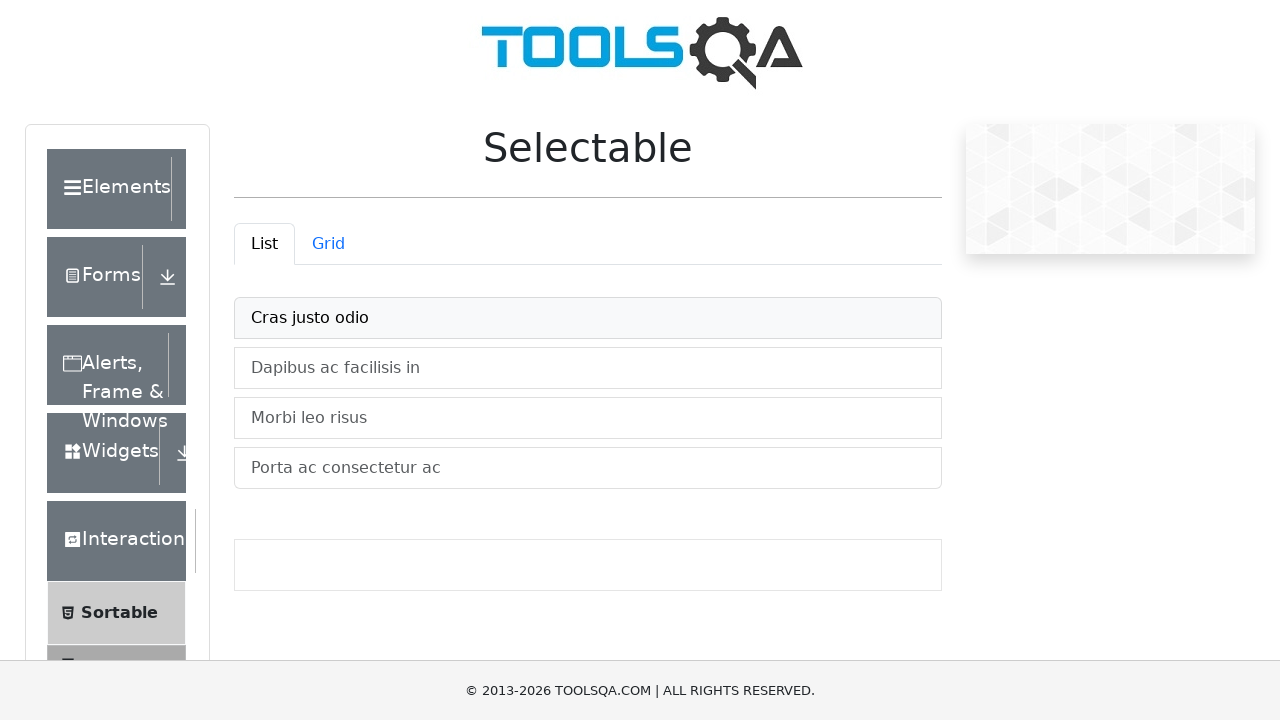

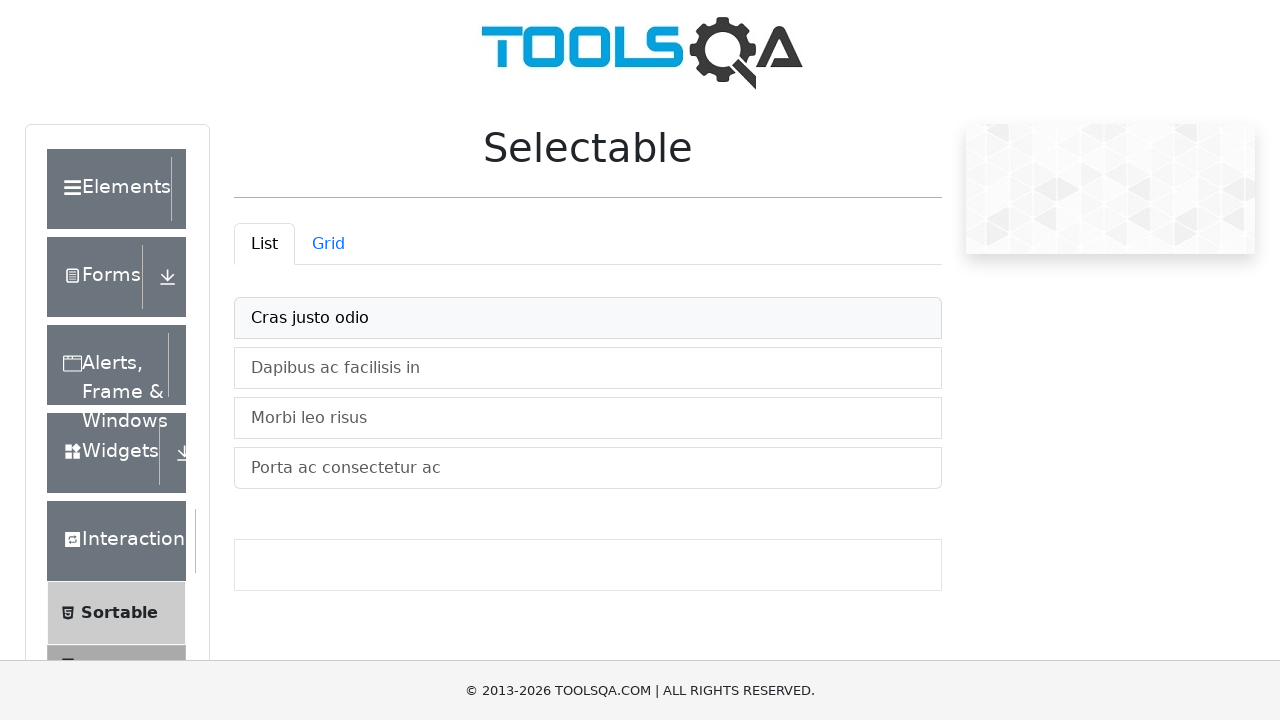